Tests logout functionality by clicking the logout button

Starting URL: https://selenium-blog.herokuapp.com

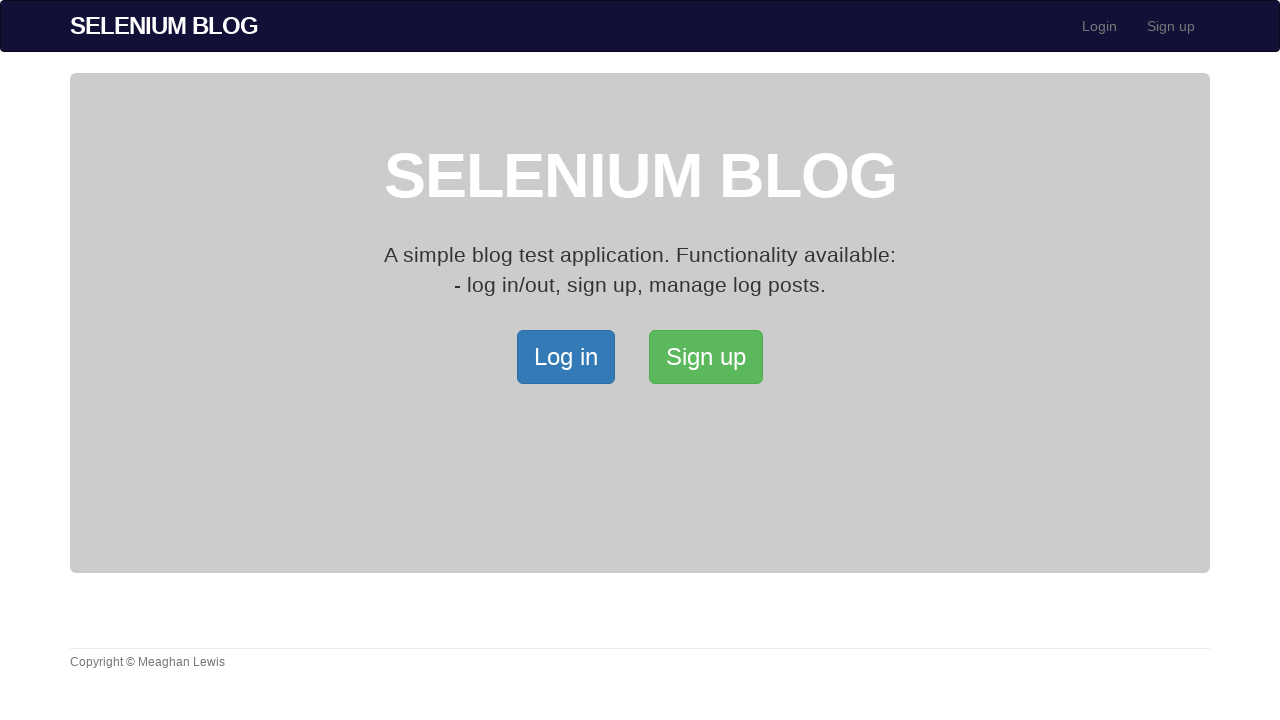

Navigated to https://selenium-blog.herokuapp.com
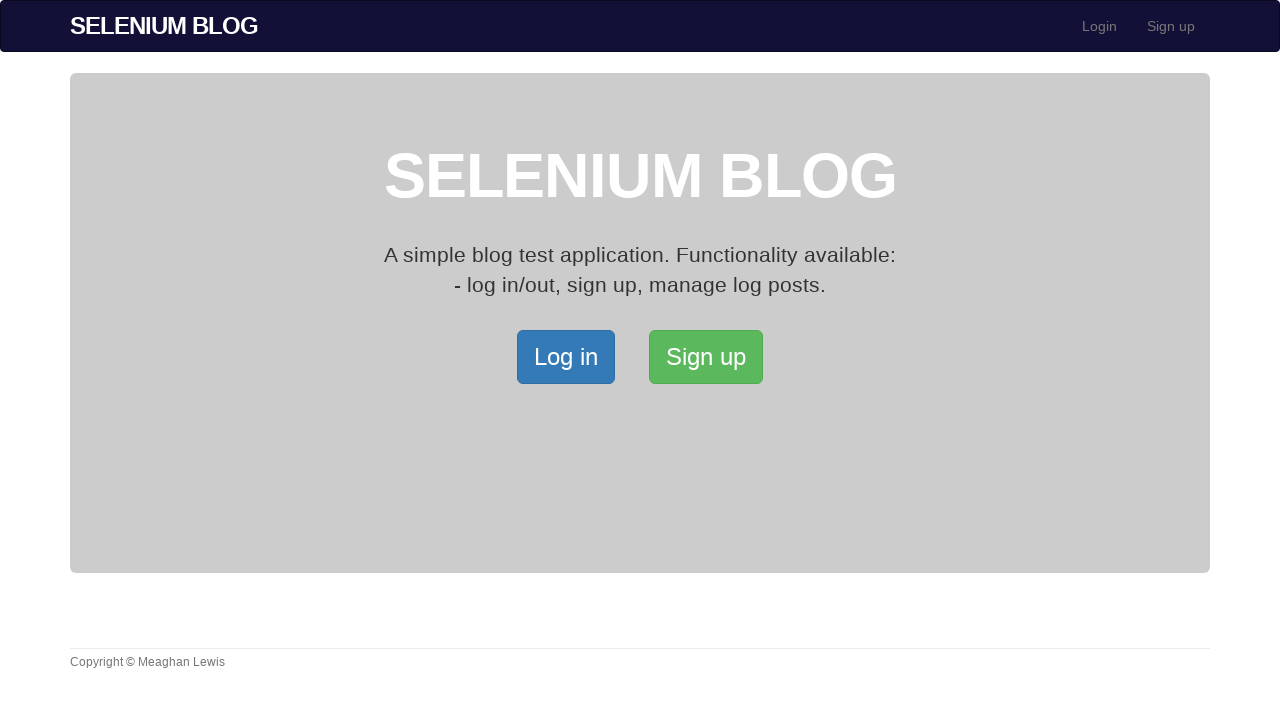

Clicked signup button at (706, 357) on xpath=/html/body/div[2]/div/a[2]
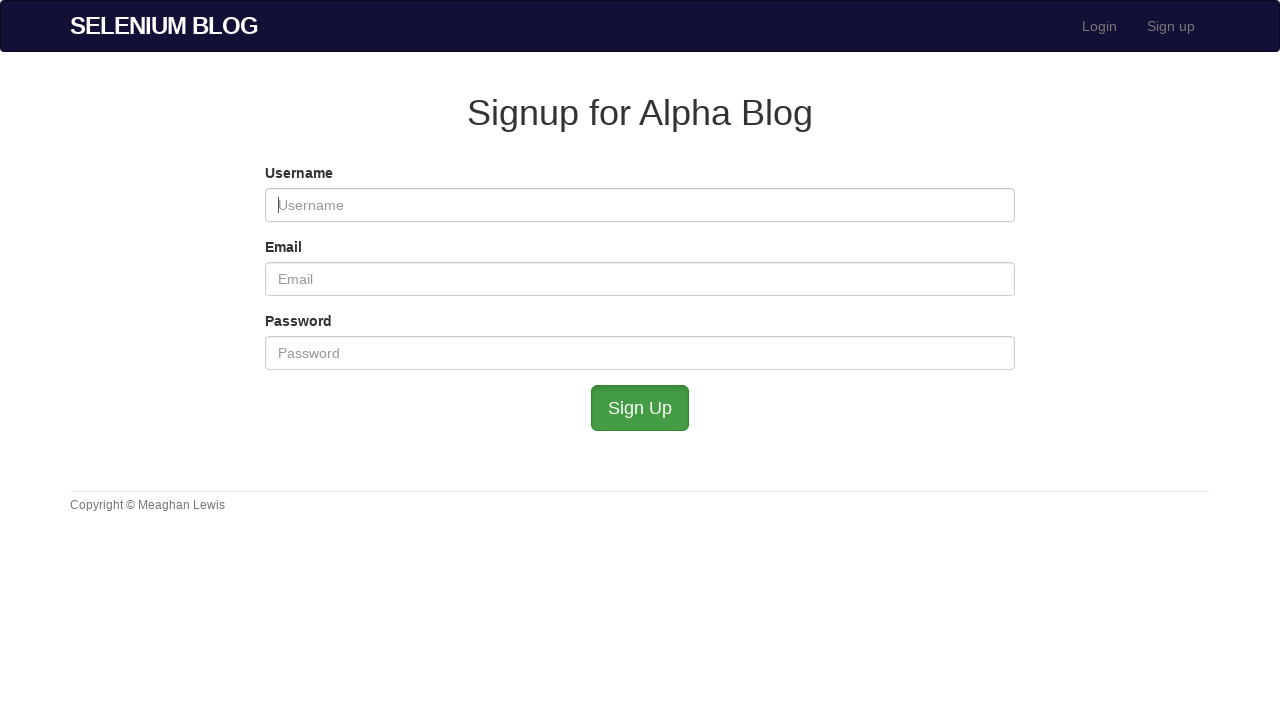

Clicked logout button in navbar at (640, 26) on xpath=//*[@id='bs-example-navbar-collapse-1']
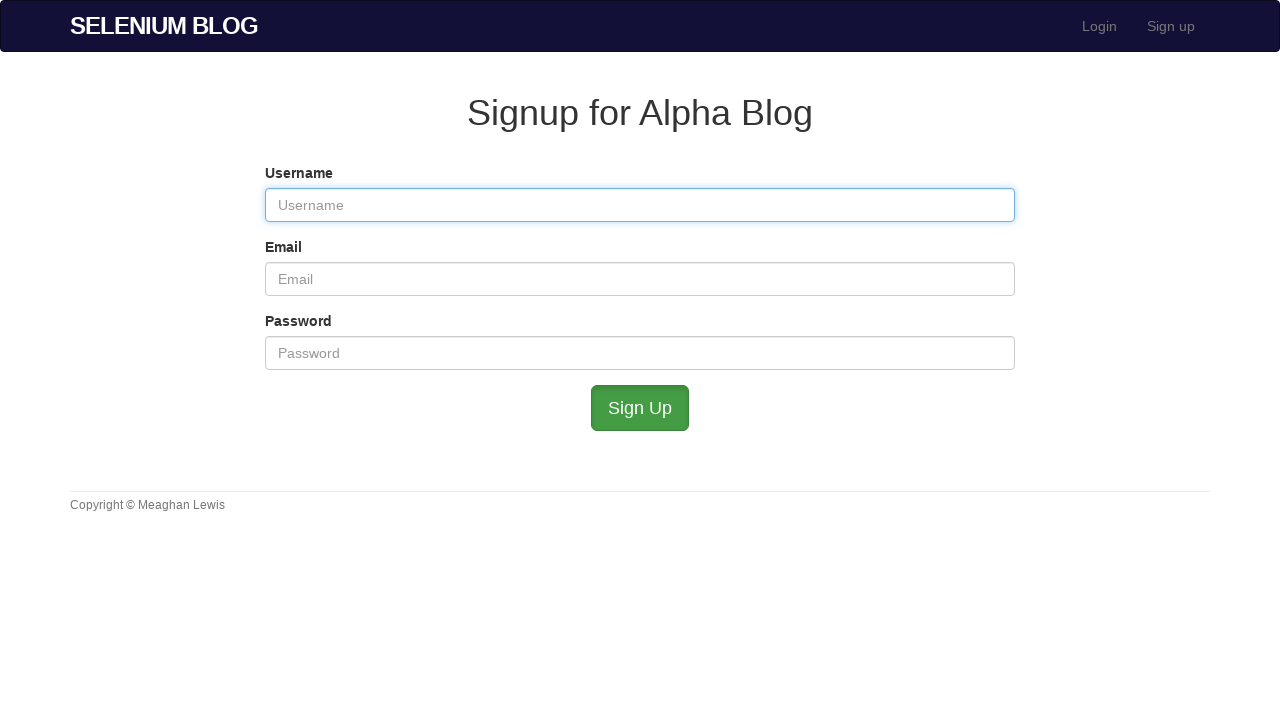

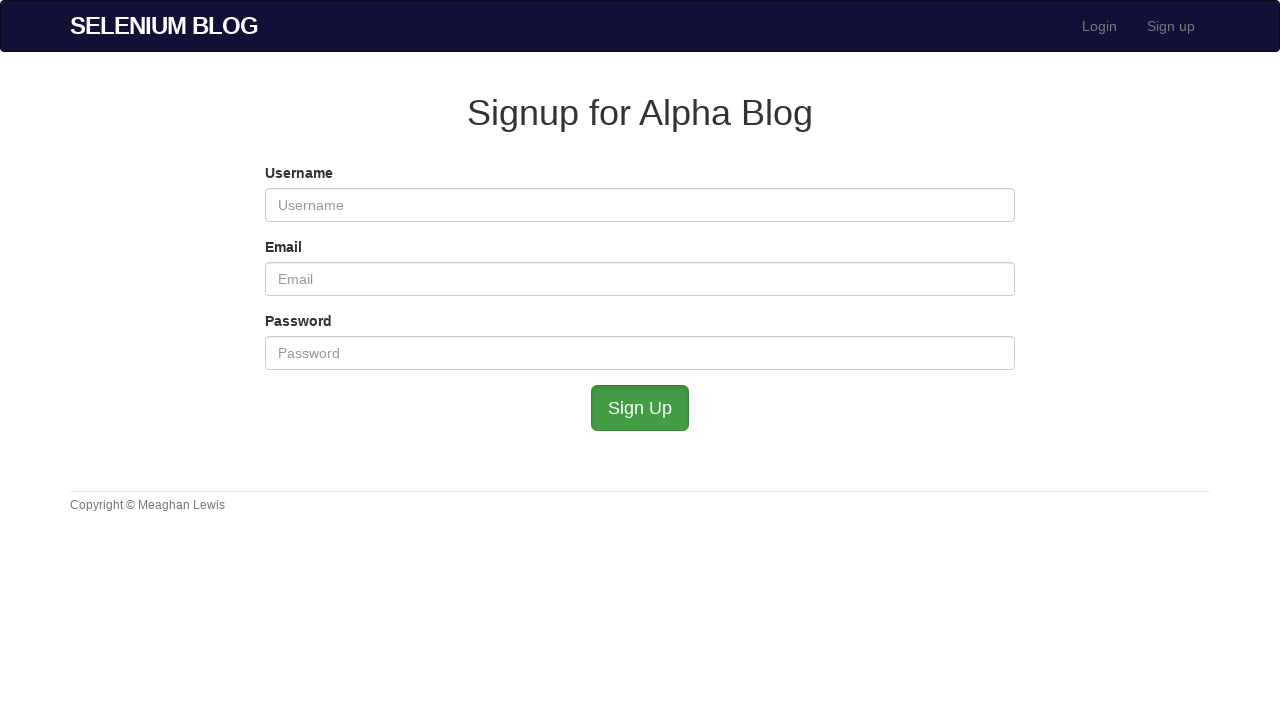